Tests drag and drop functionality on the jQuery UI droppable demo page by dragging an element and dropping it onto a target area within an iframe.

Starting URL: https://jqueryui.com/droppable/

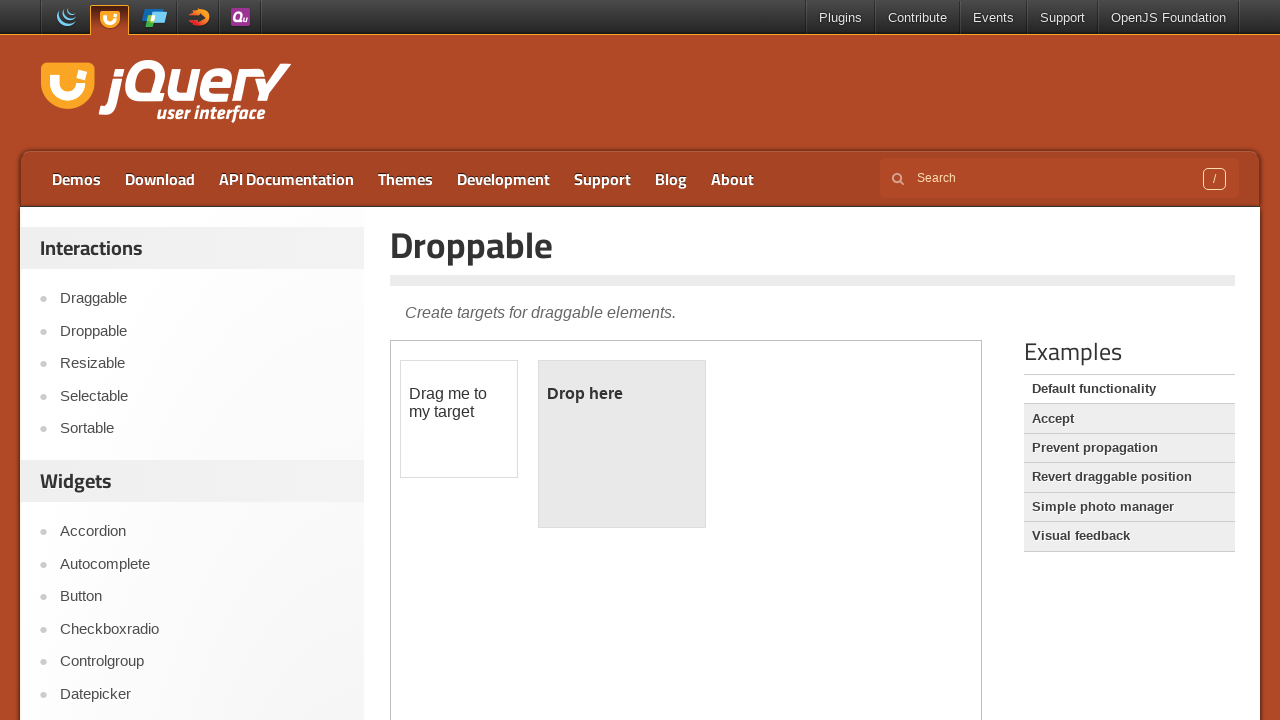

Navigated to jQuery UI droppable demo page
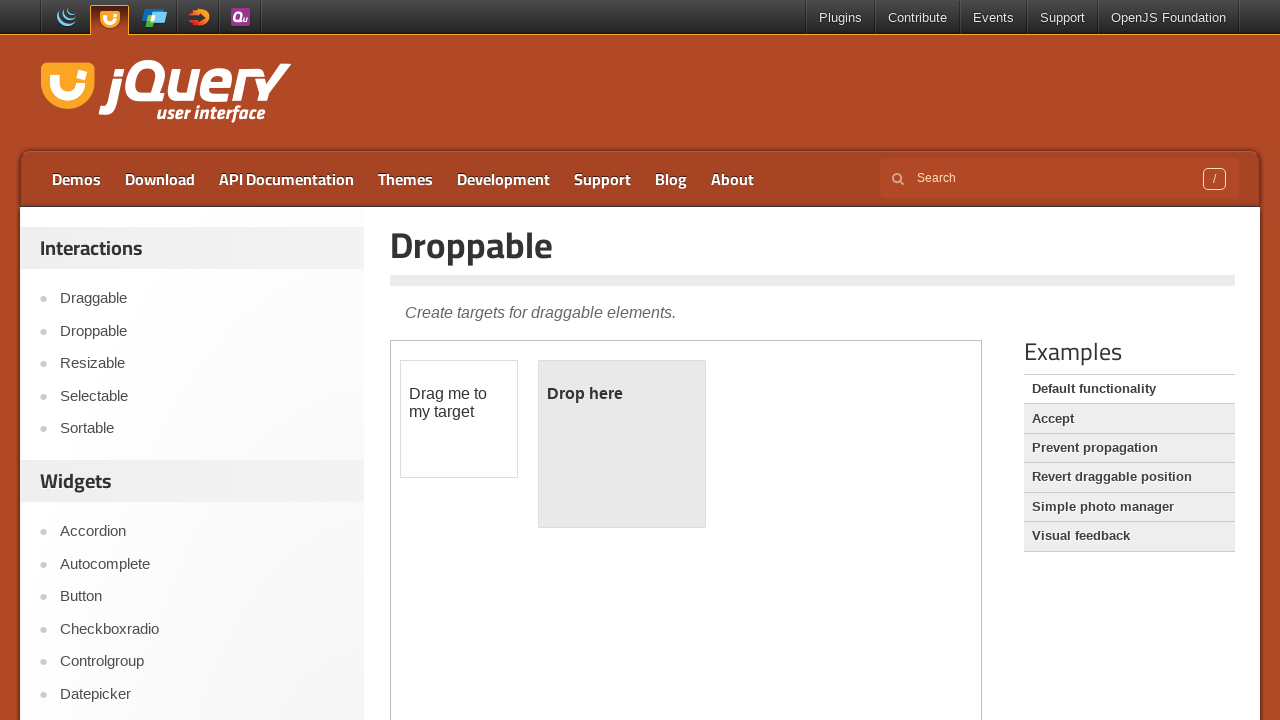

Located the demo iframe
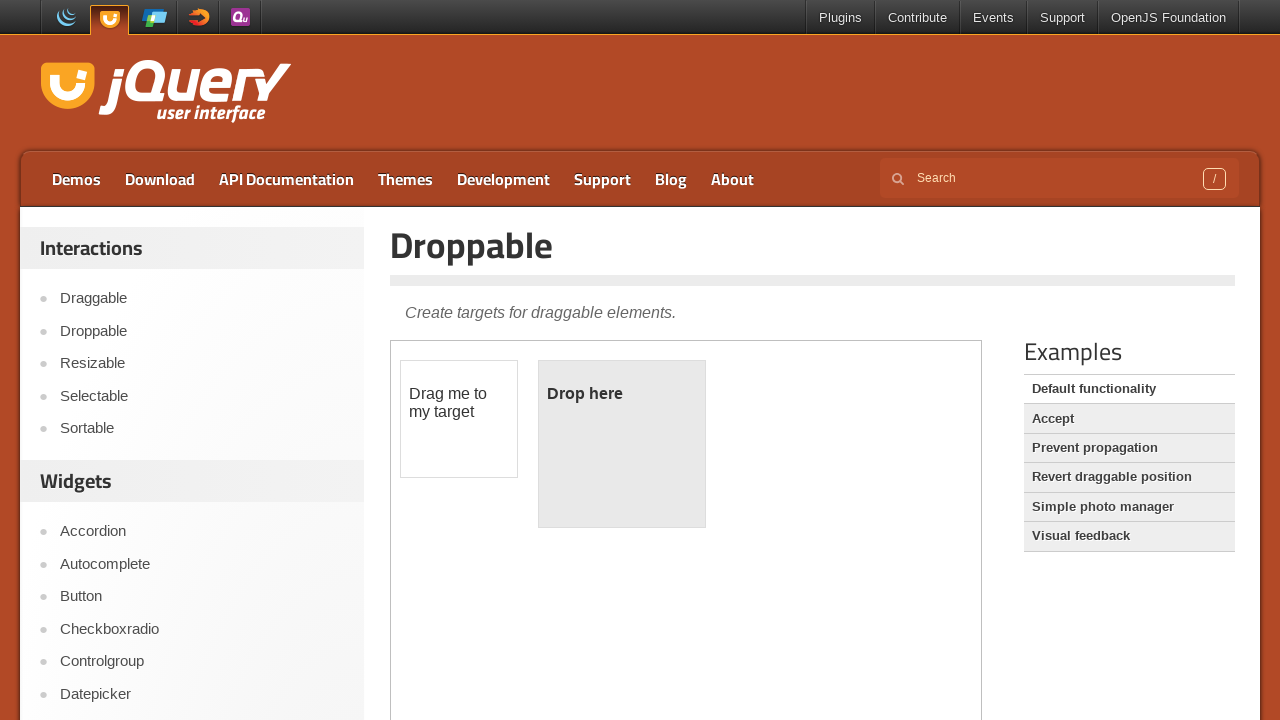

Dragged the draggable element and dropped it onto the droppable target at (622, 444)
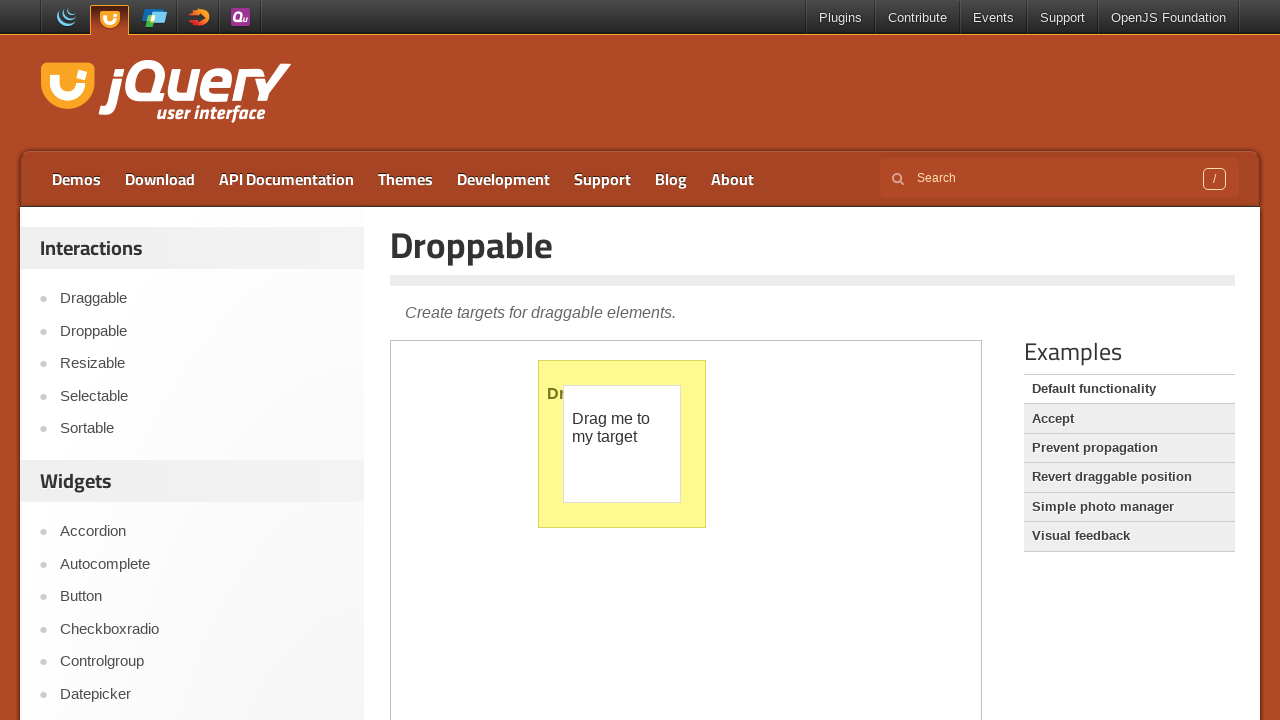

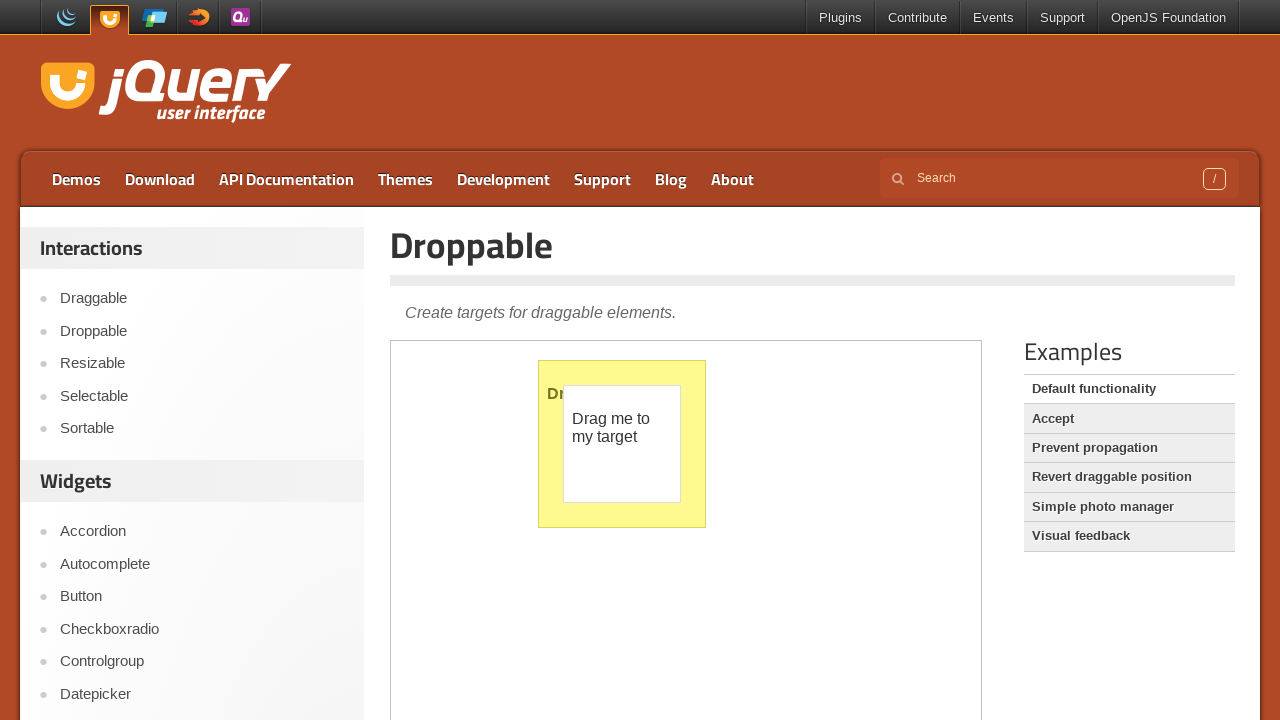